Tests keyboard input actions by clicking an input field and typing text with special keys like space and backspace

Starting URL: https://sahitest.com/demo/label.htm

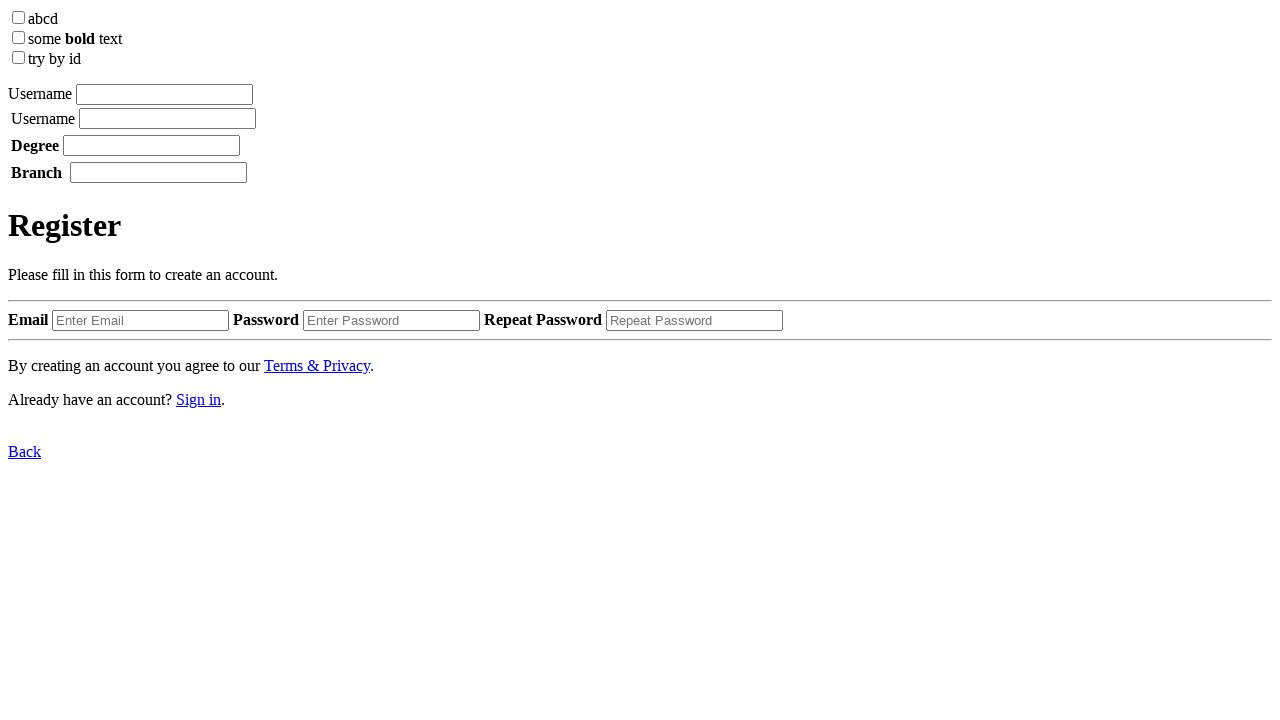

Clicked on the input field at (164, 94) on xpath=/html/body/label[1]/input
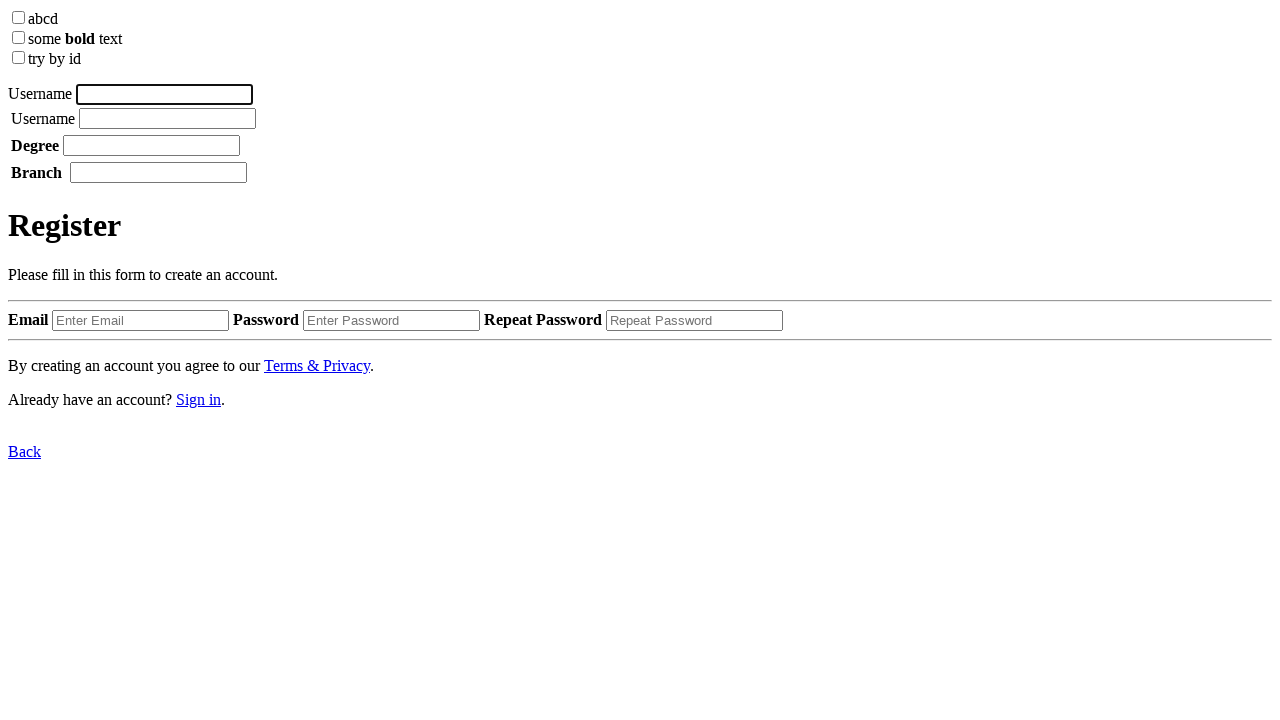

Typed 'wunongyun 666' using keyboard
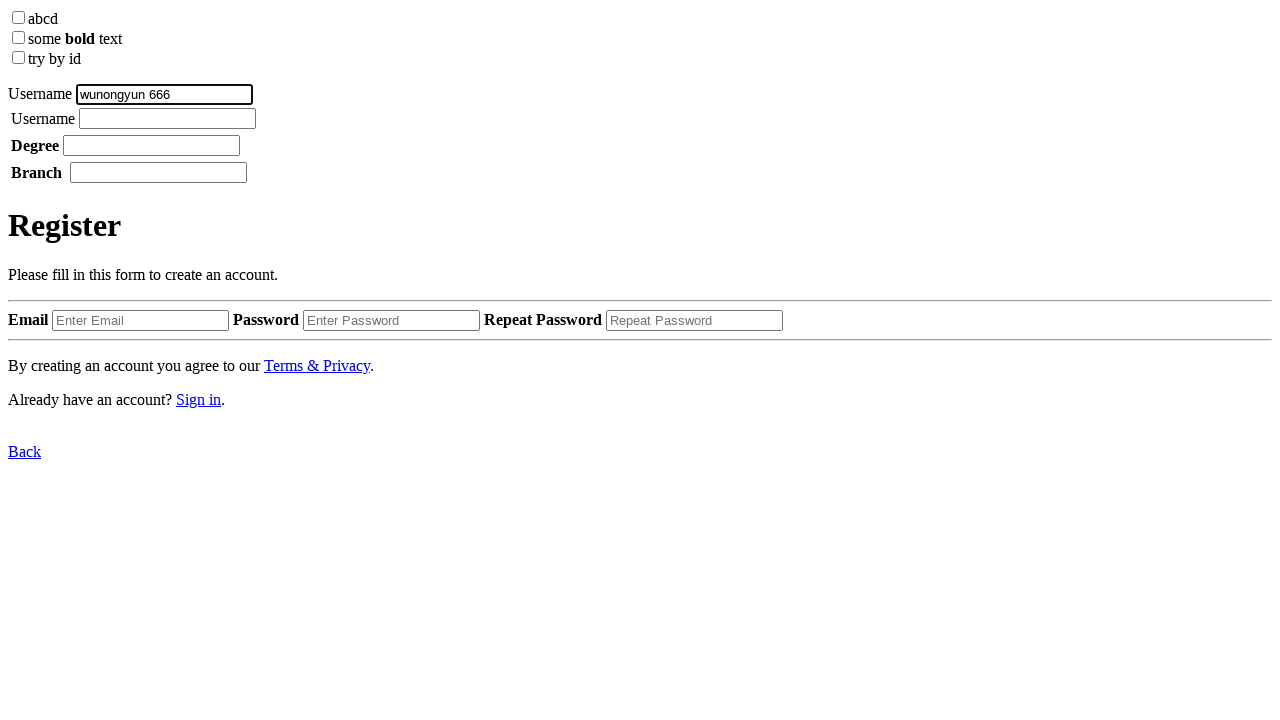

Pressed Backspace key to delete last character
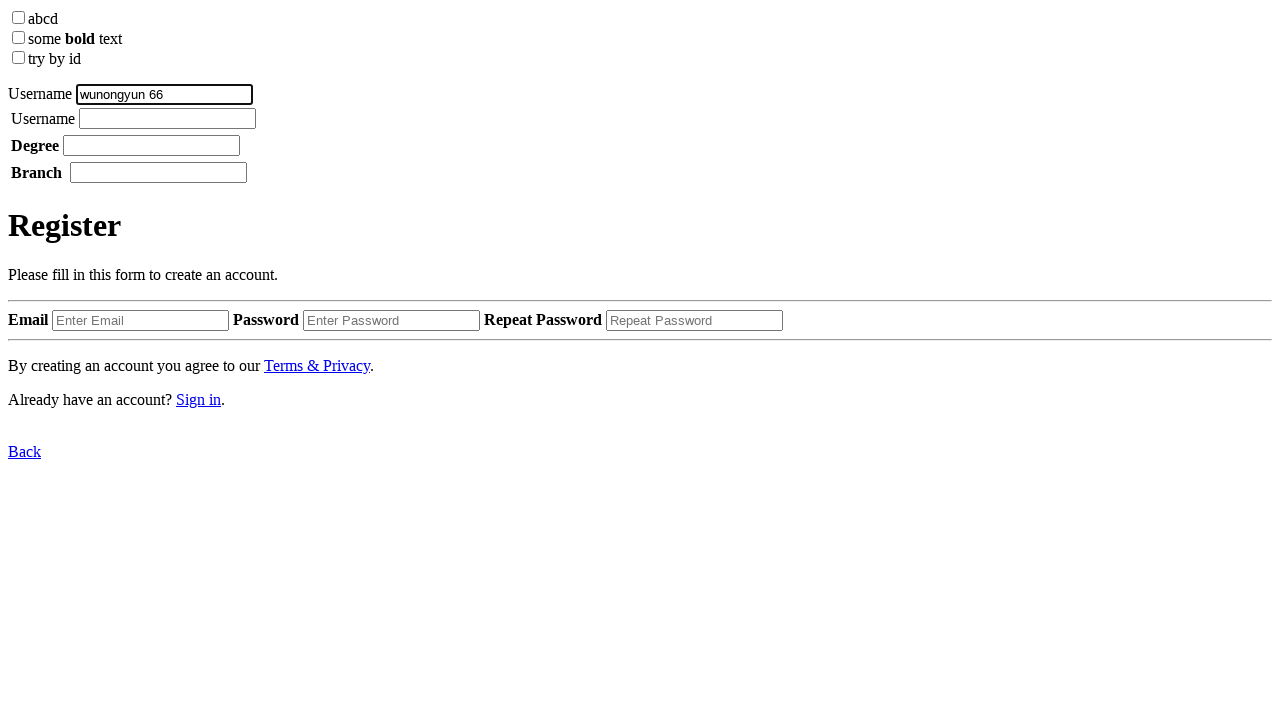

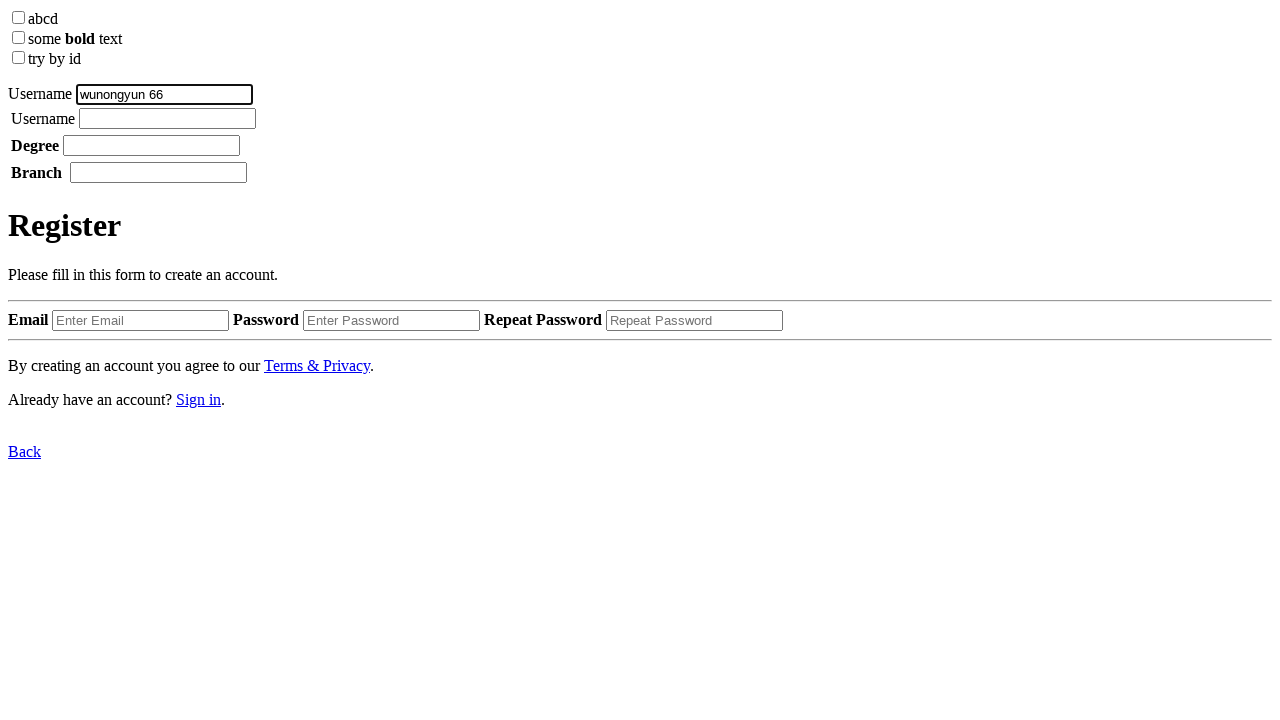